Tests finding a link by its calculated numeric text, clicking it, then filling out a form with personal information (first name, last name, city, country) and submitting it.

Starting URL: http://suninjuly.github.io/find_link_text

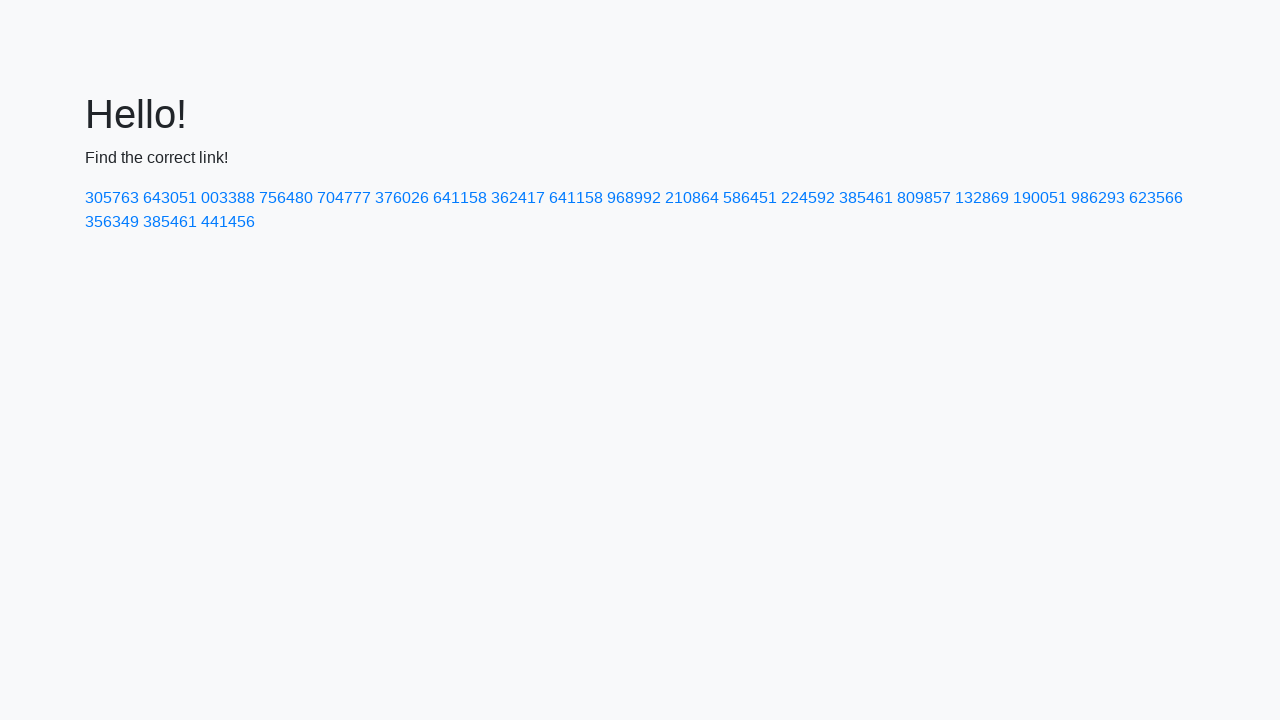

Clicked link with calculated text '224592' at (808, 198) on a:text-is('224592')
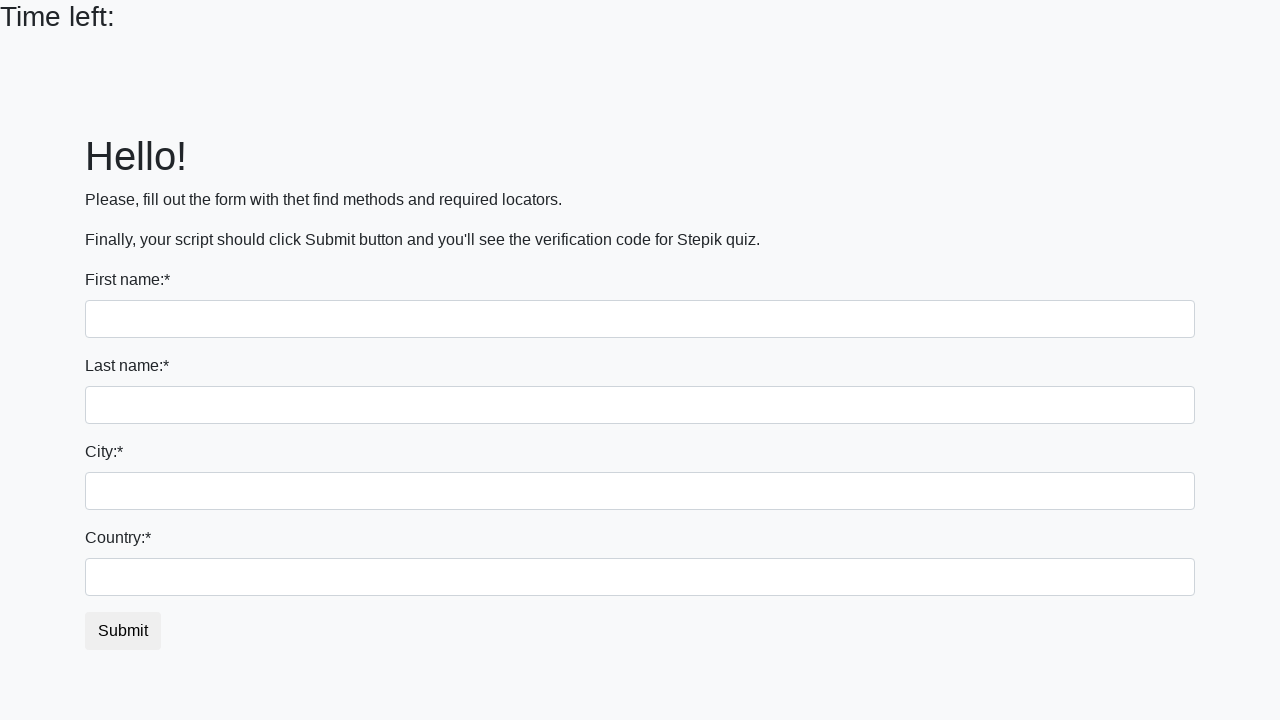

Filled in first name field with 'Ivan' on input
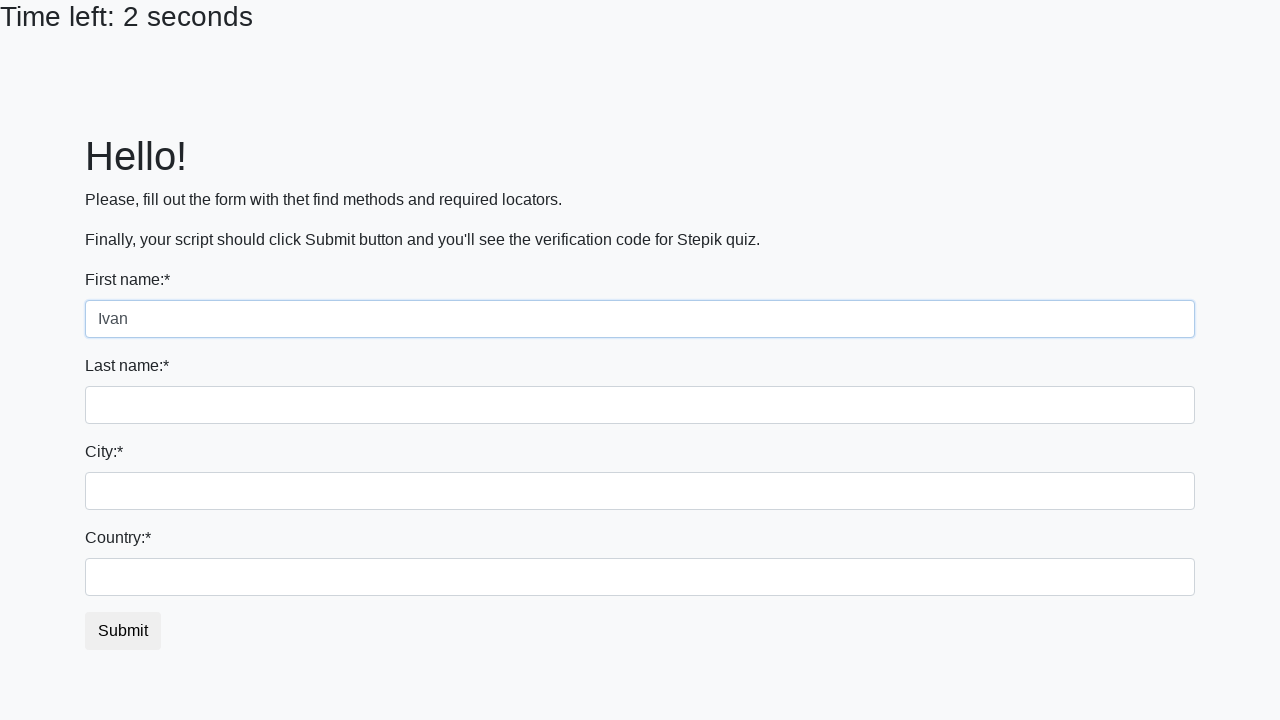

Filled in last name field with 'Petrov' on input[name='last_name']
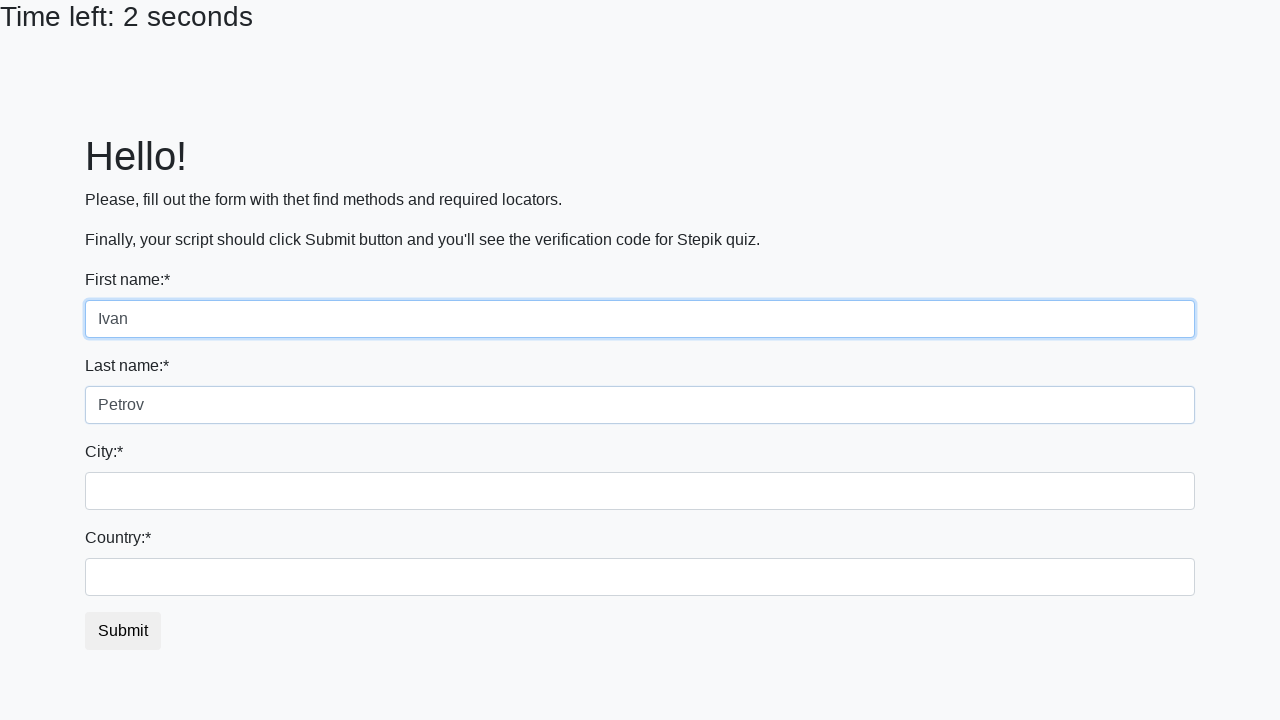

Filled in city field with 'Smolensk' on .form-control.city
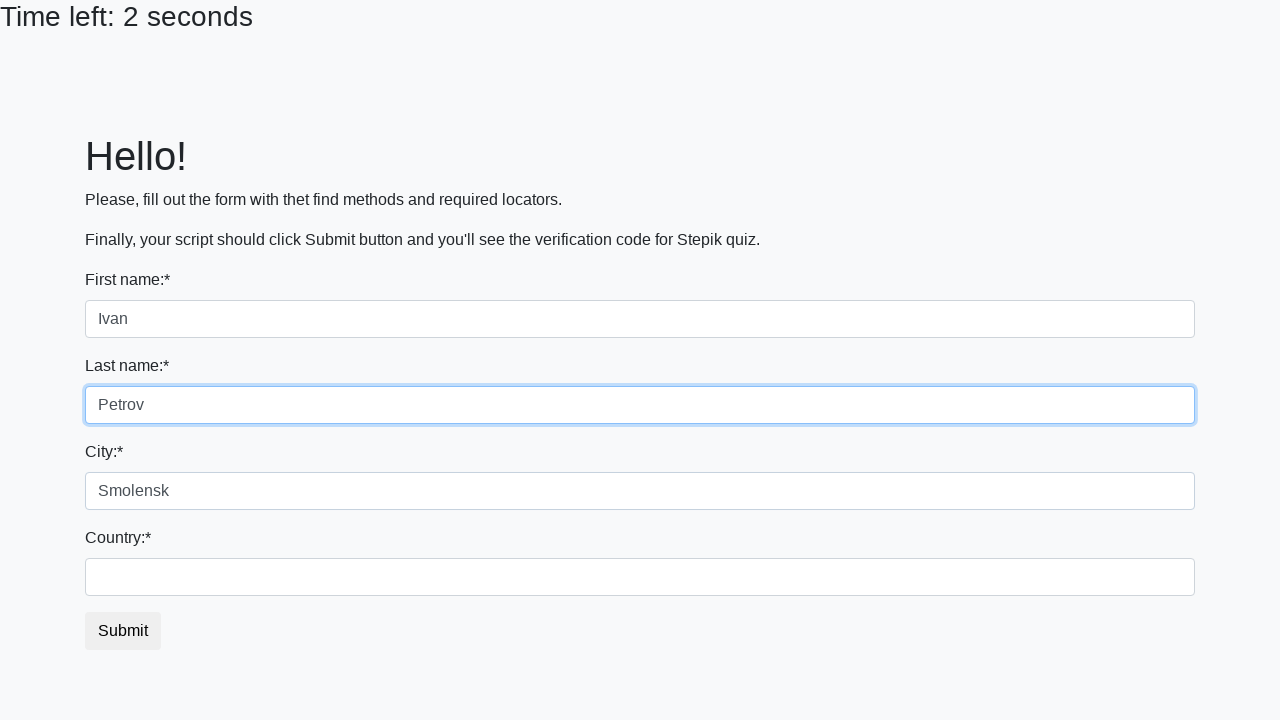

Filled in country field with 'Russia' on #country
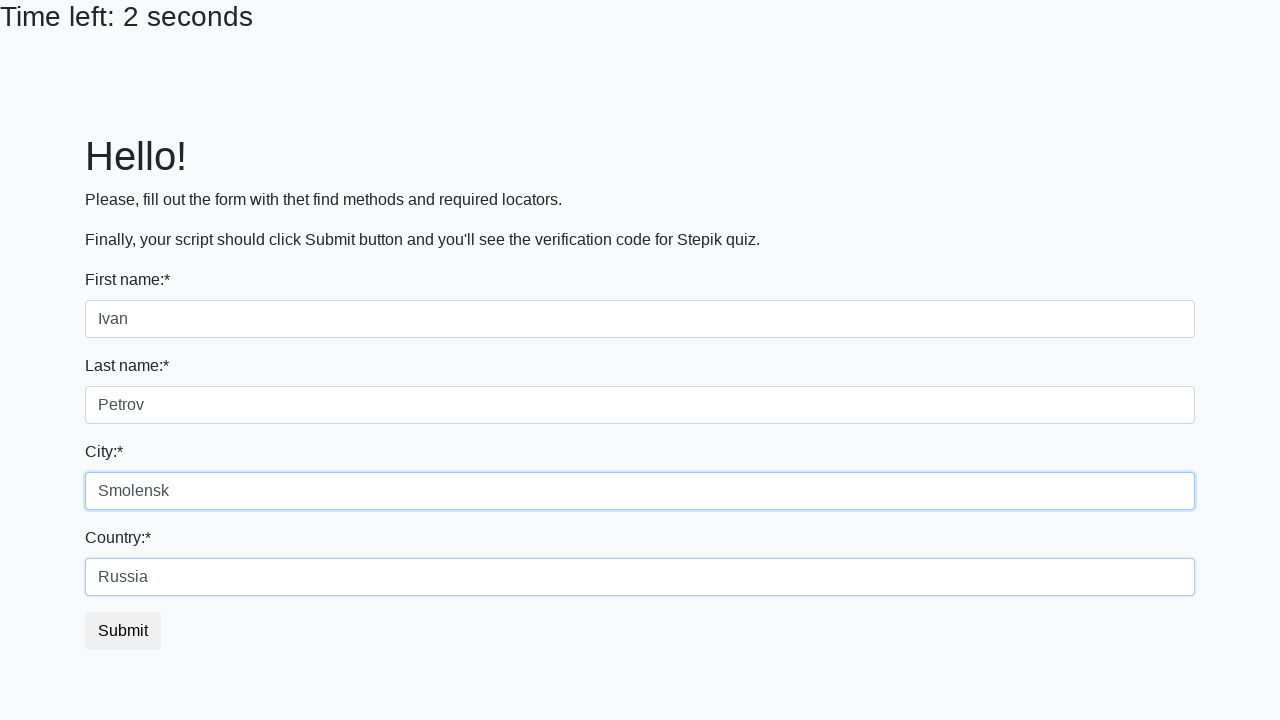

Clicked submit button to complete form submission at (123, 631) on button.btn
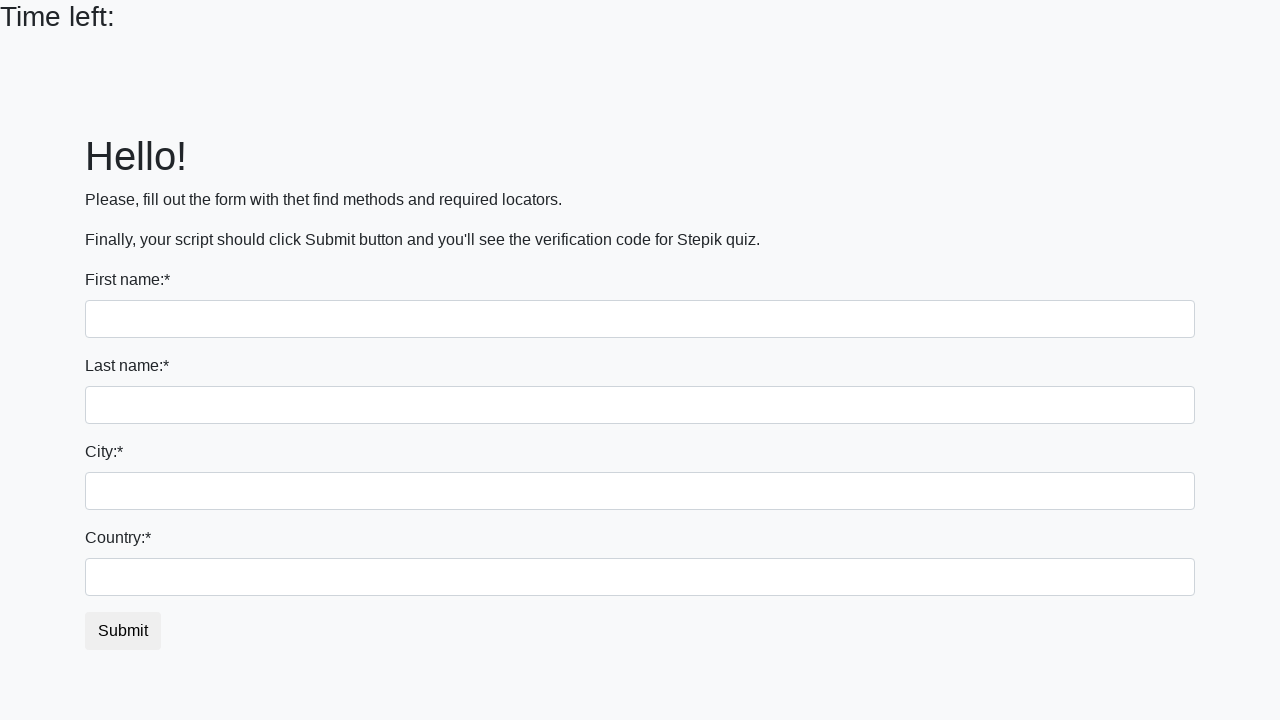

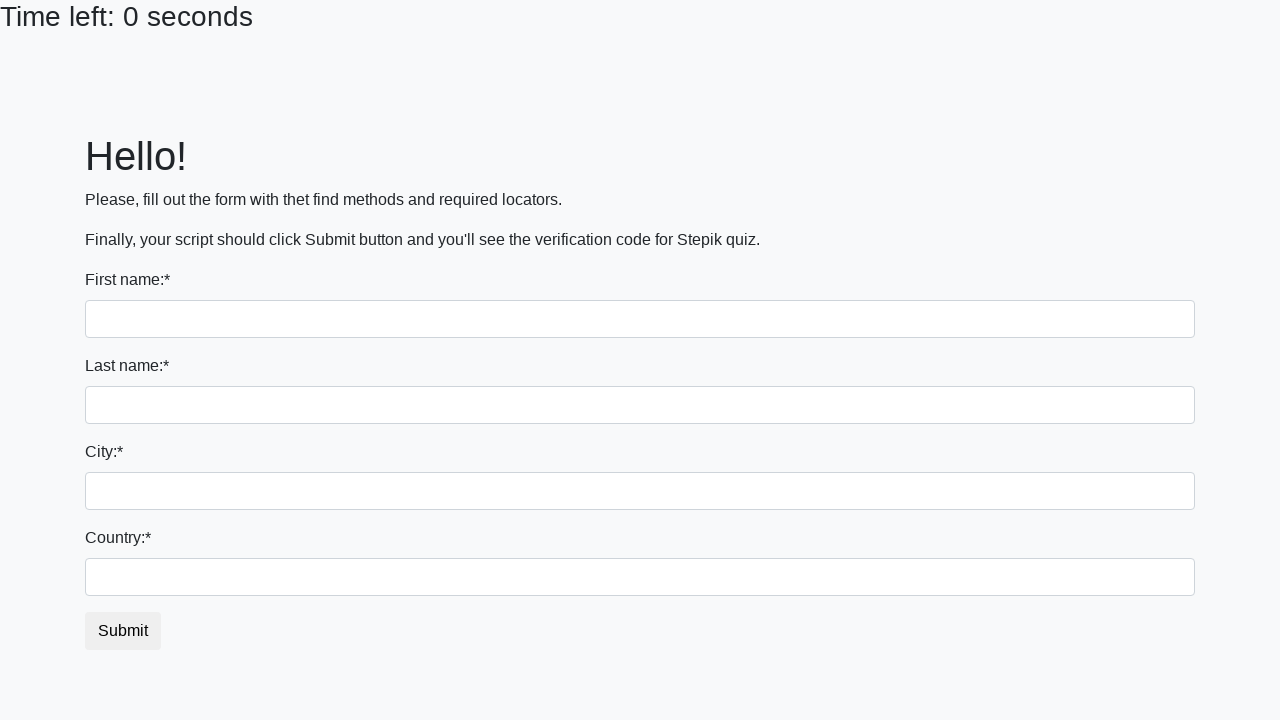